Navigates to a football statistics website, clicks to show all matches, selects France from a dropdown, and interacts with the match data table

Starting URL: https://www.adamchoi.co.uk/overs/detailed

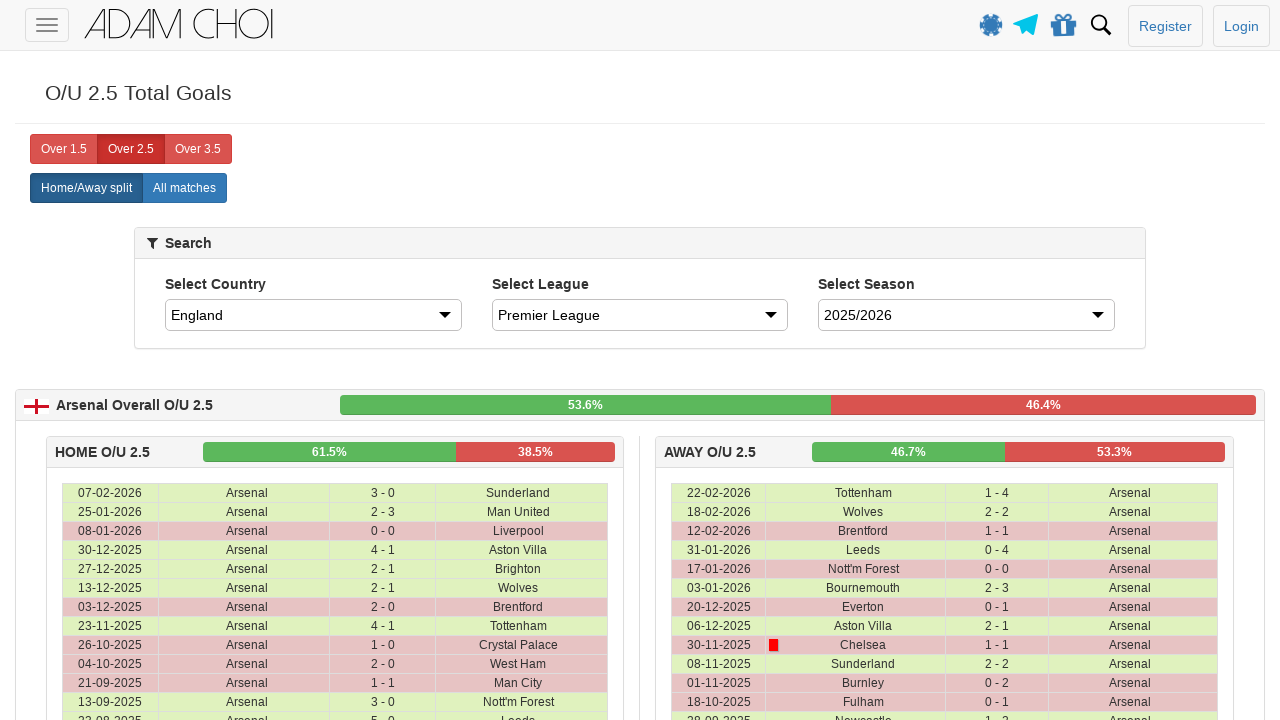

Clicked 'All matches' button to show all matches at (184, 188) on xpath=//label[@analytics-event="All matches"]
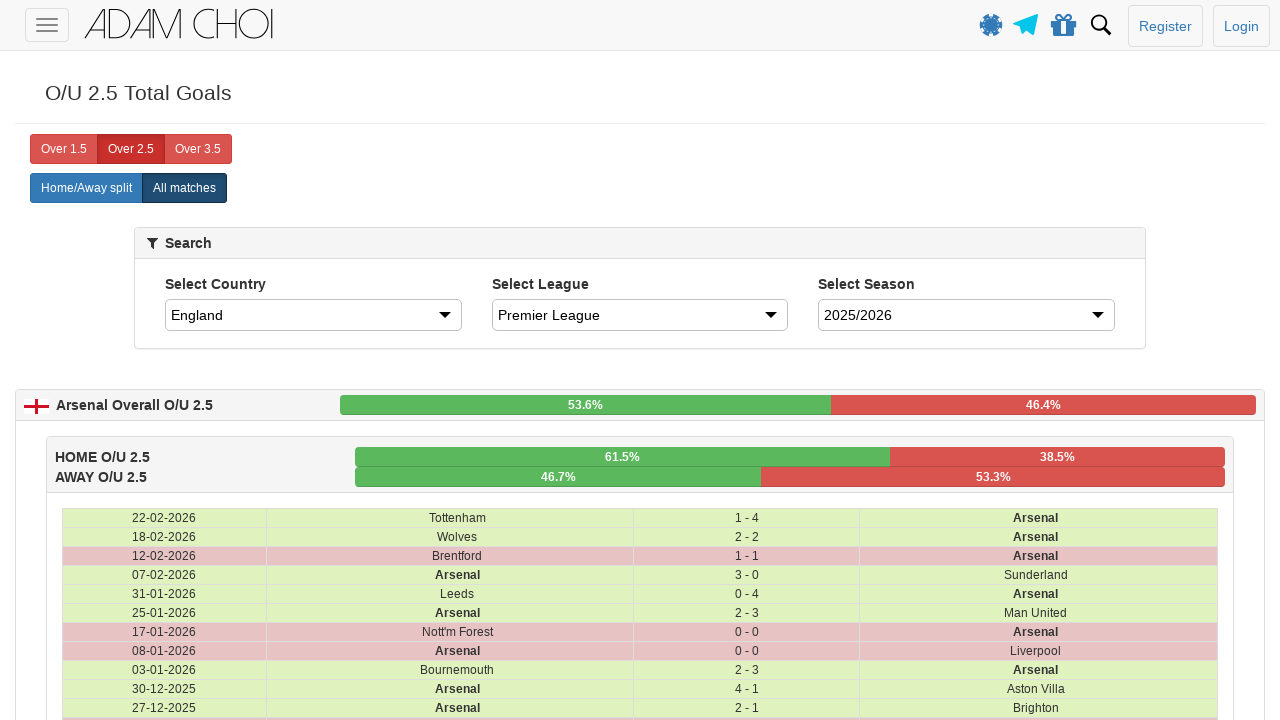

Waited for page to update after clicking 'All matches'
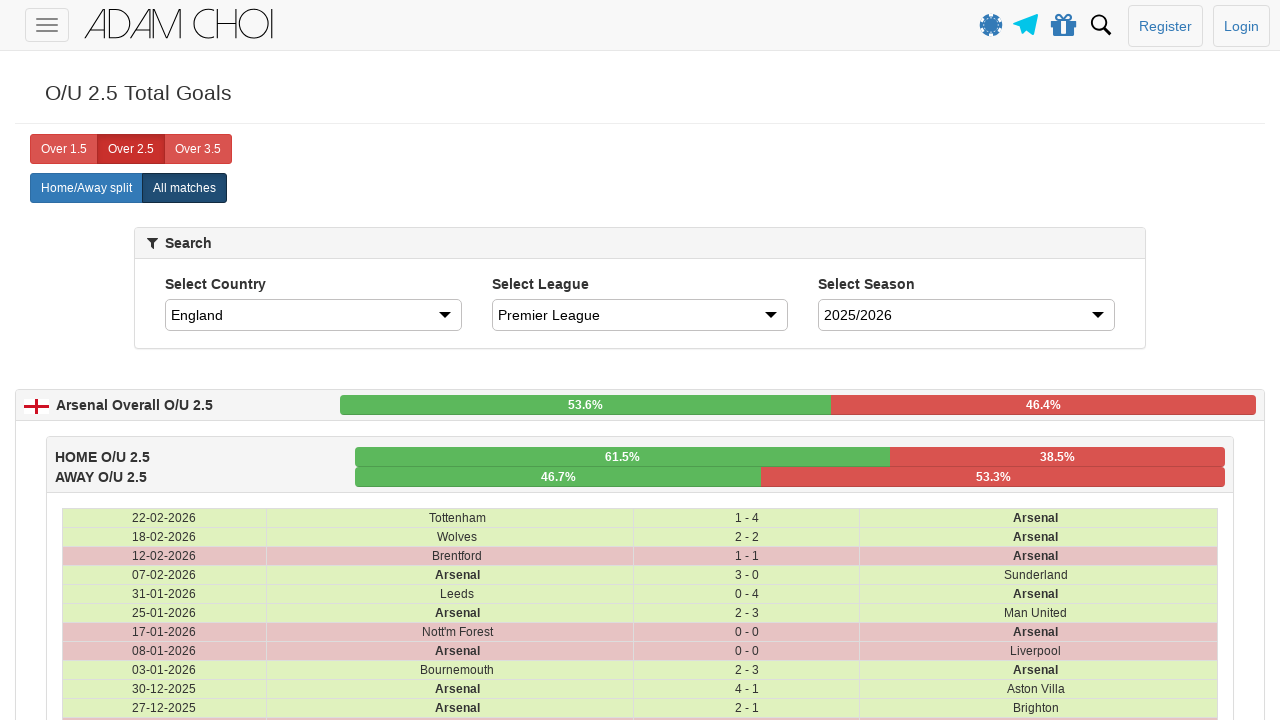

Selected 'France' from the country dropdown on #country
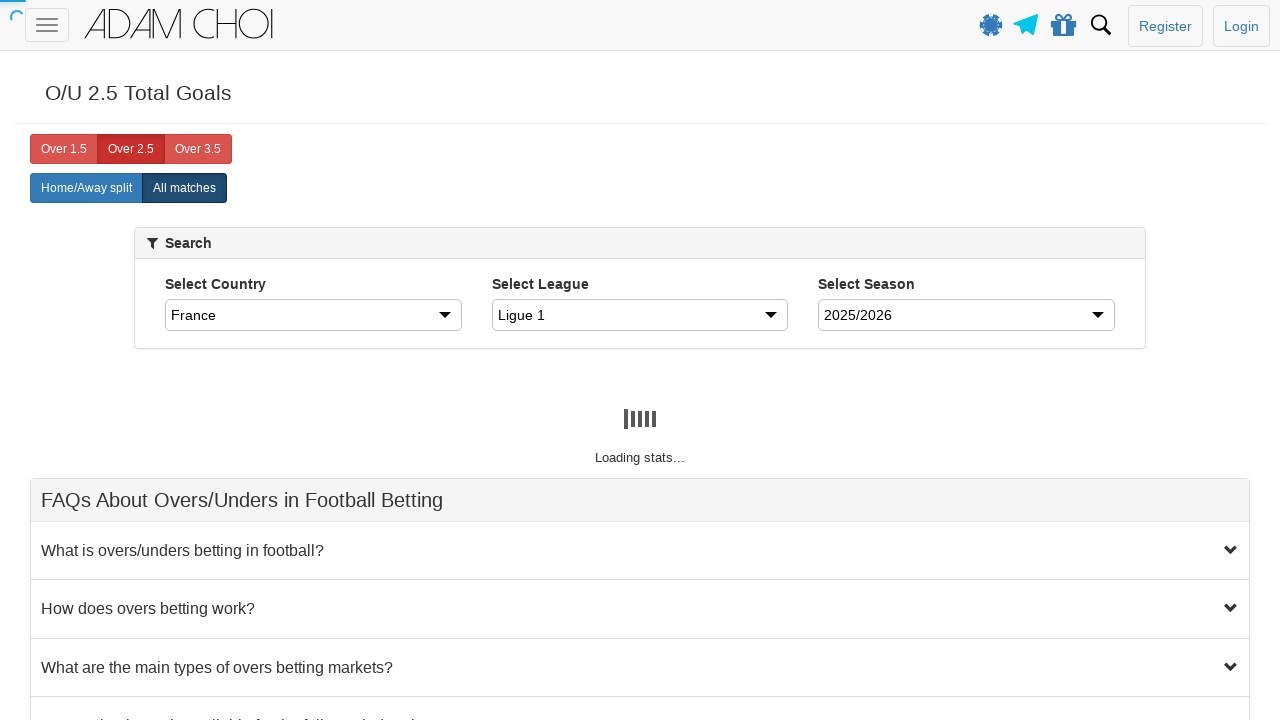

Waited for match data table to update with France matches
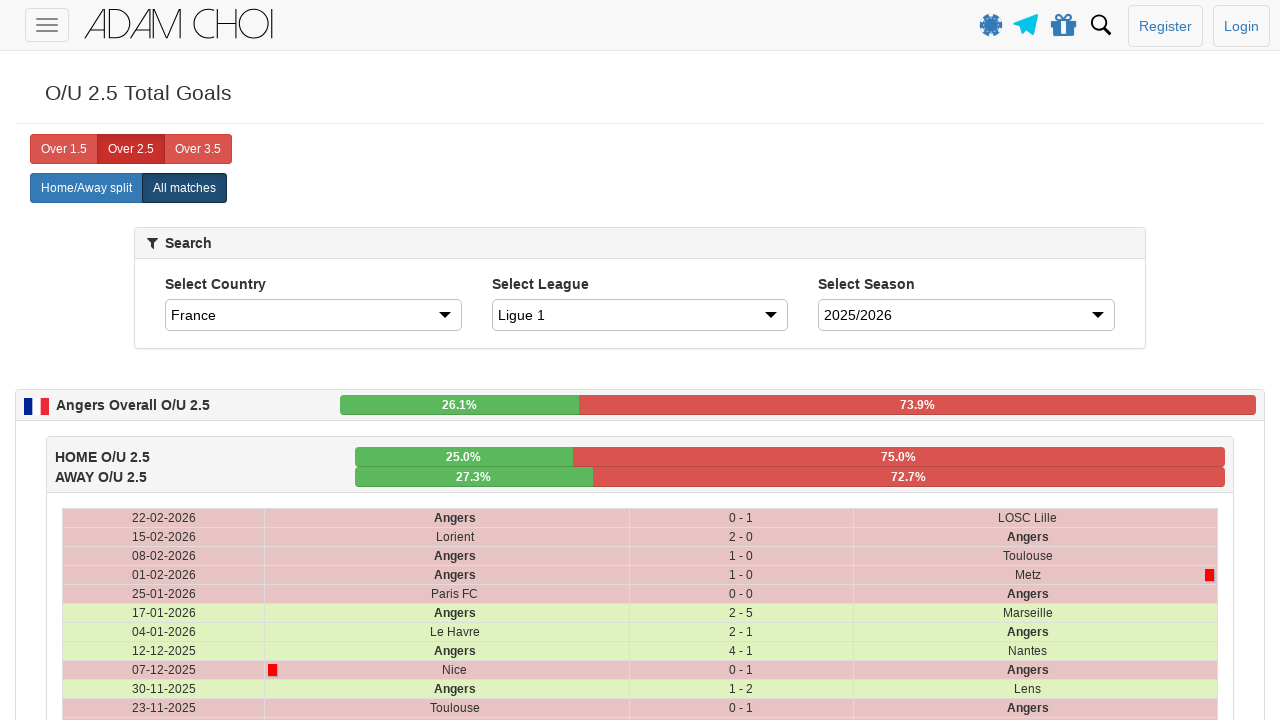

Confirmed match data table rows are present
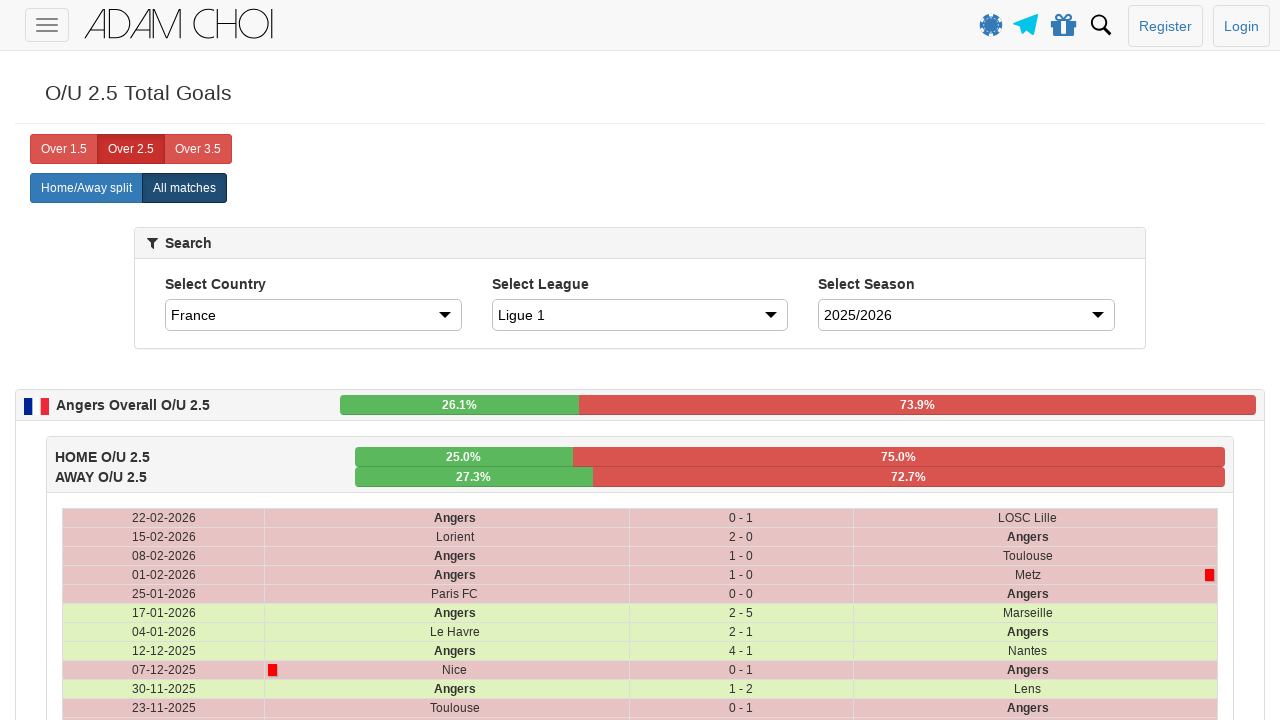

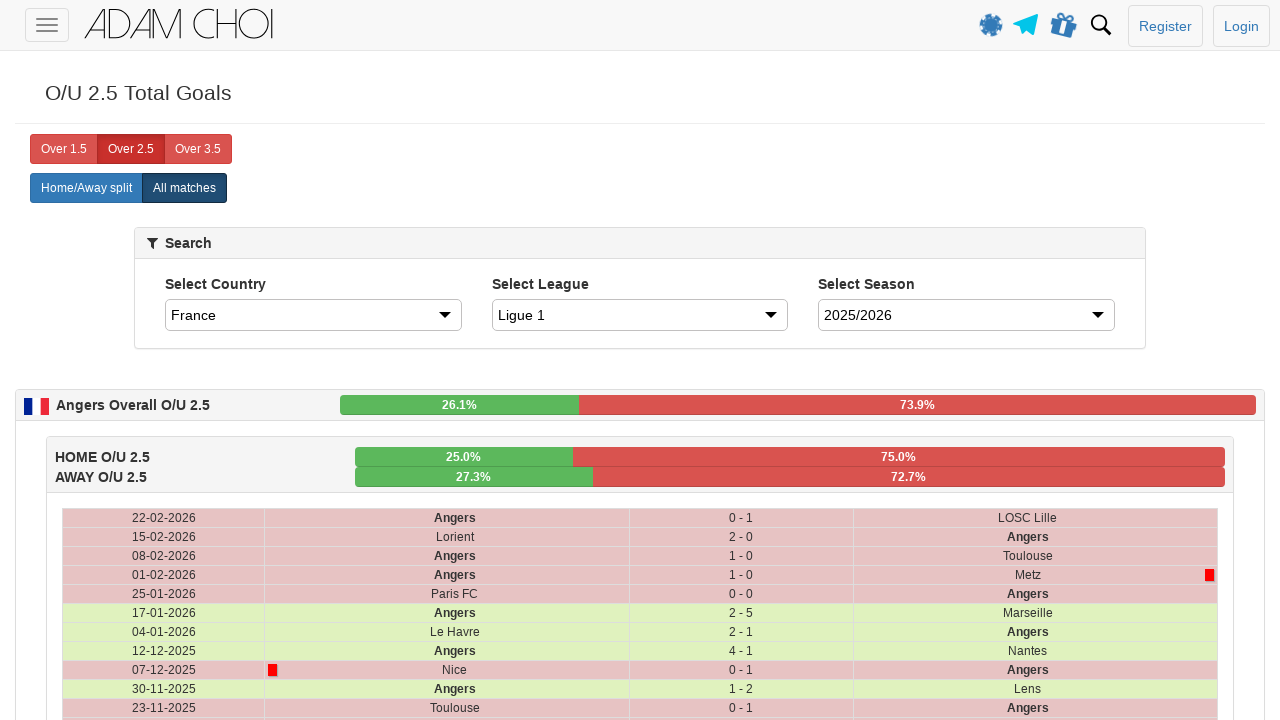